Tests checkbox functionality on a flight booking practice page by clicking the Senior Citizen Discount checkbox and verifying its selection state, then counts all checkboxes on the page

Starting URL: https://rahulshettyacademy.com/dropdownsPractise/

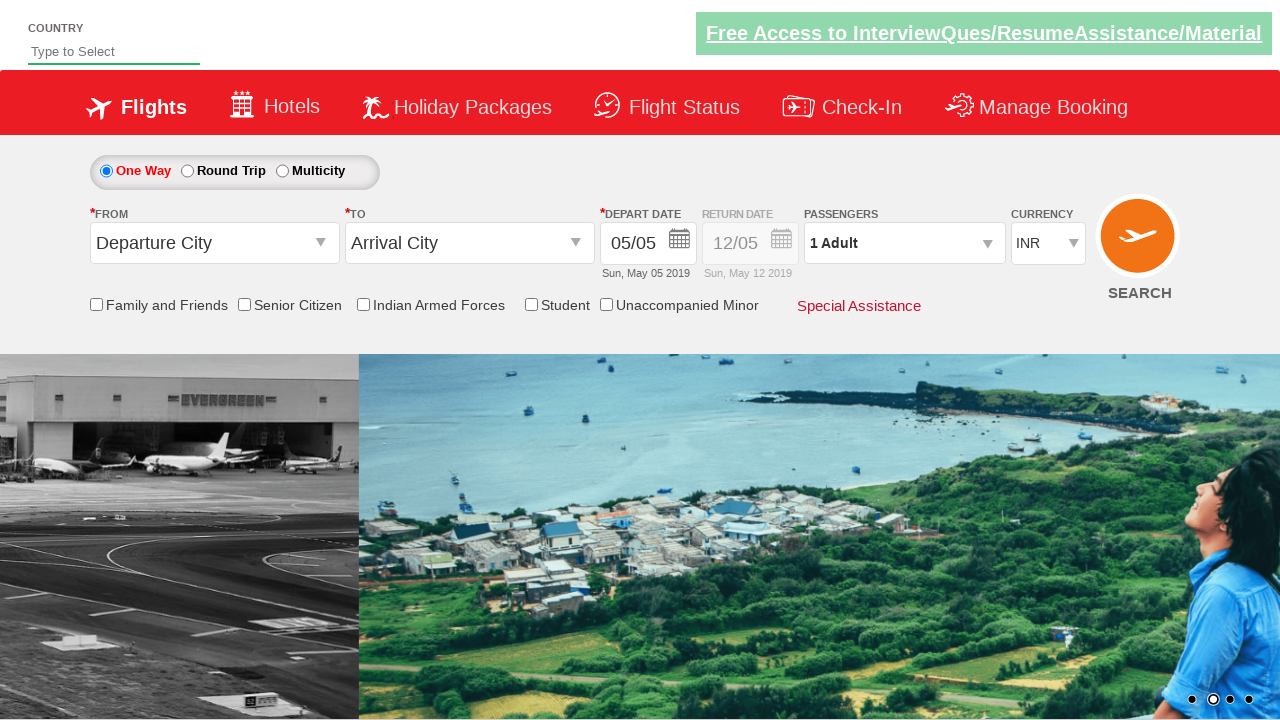

Located Senior Citizen Discount checkbox element
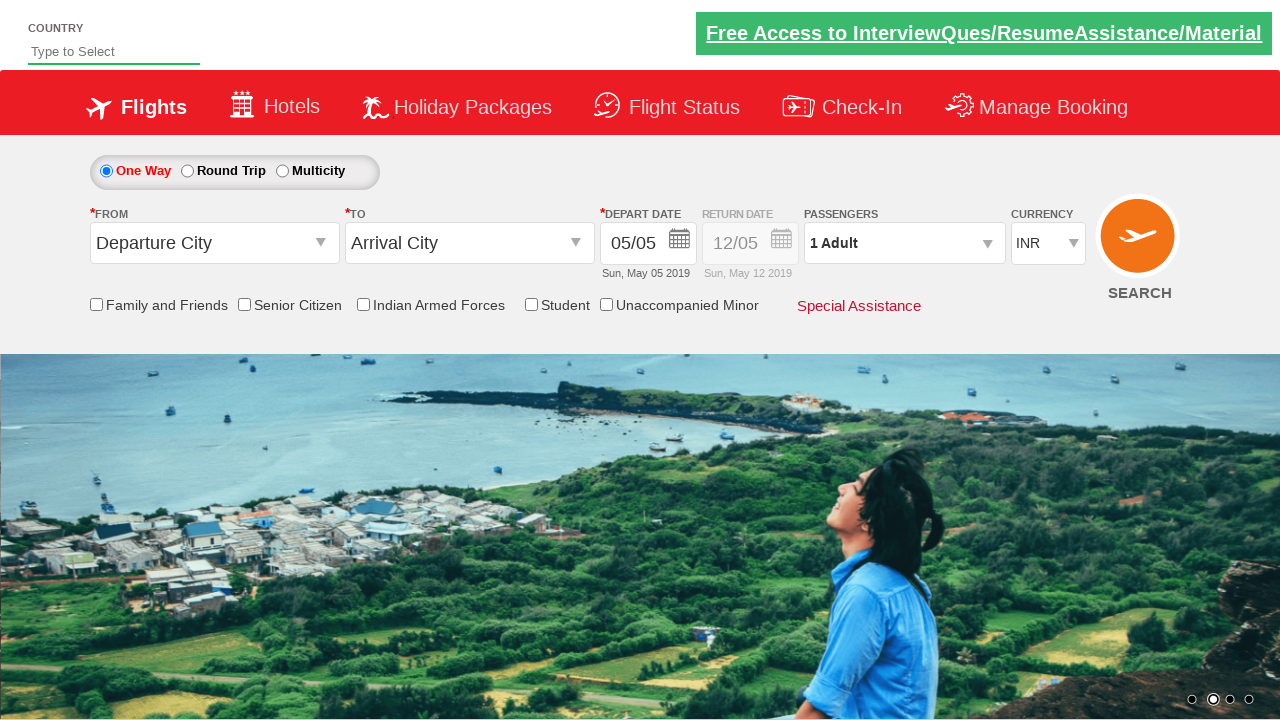

Checked initial state of Senior Citizen Discount checkbox - not selected
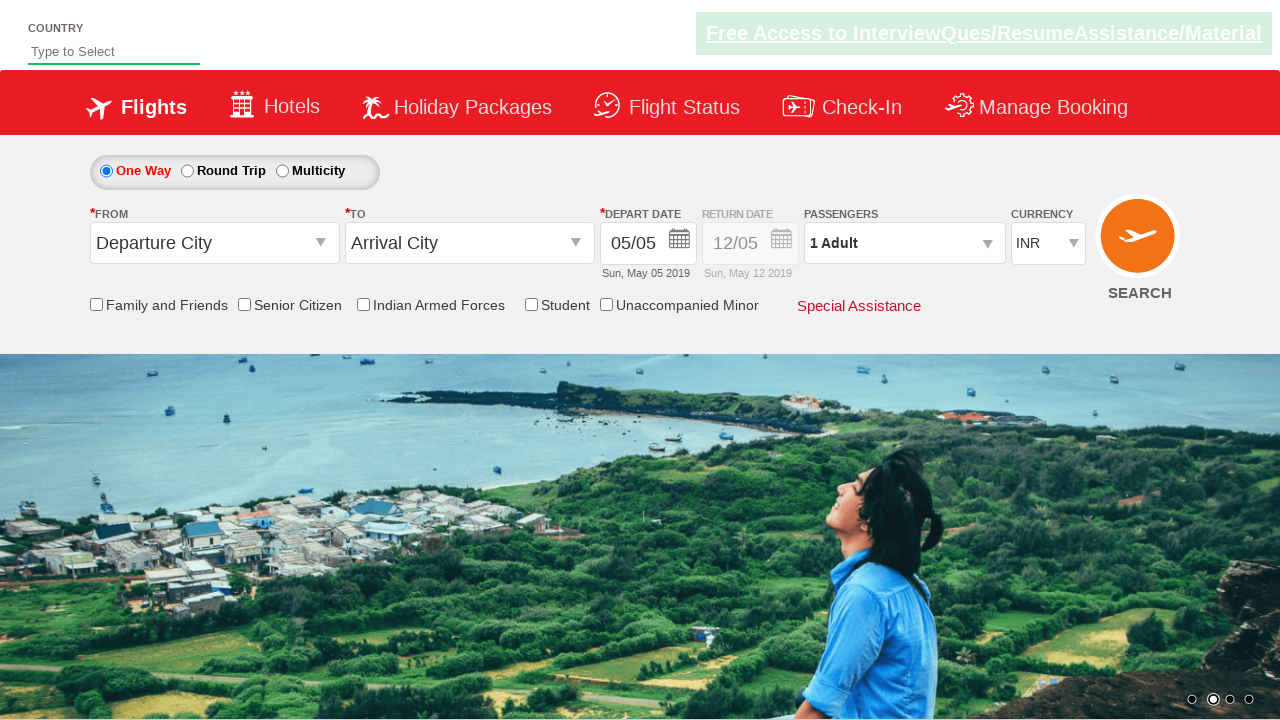

Clicked Senior Citizen Discount checkbox at (244, 304) on input[name*='SeniorCitizenDiscount']
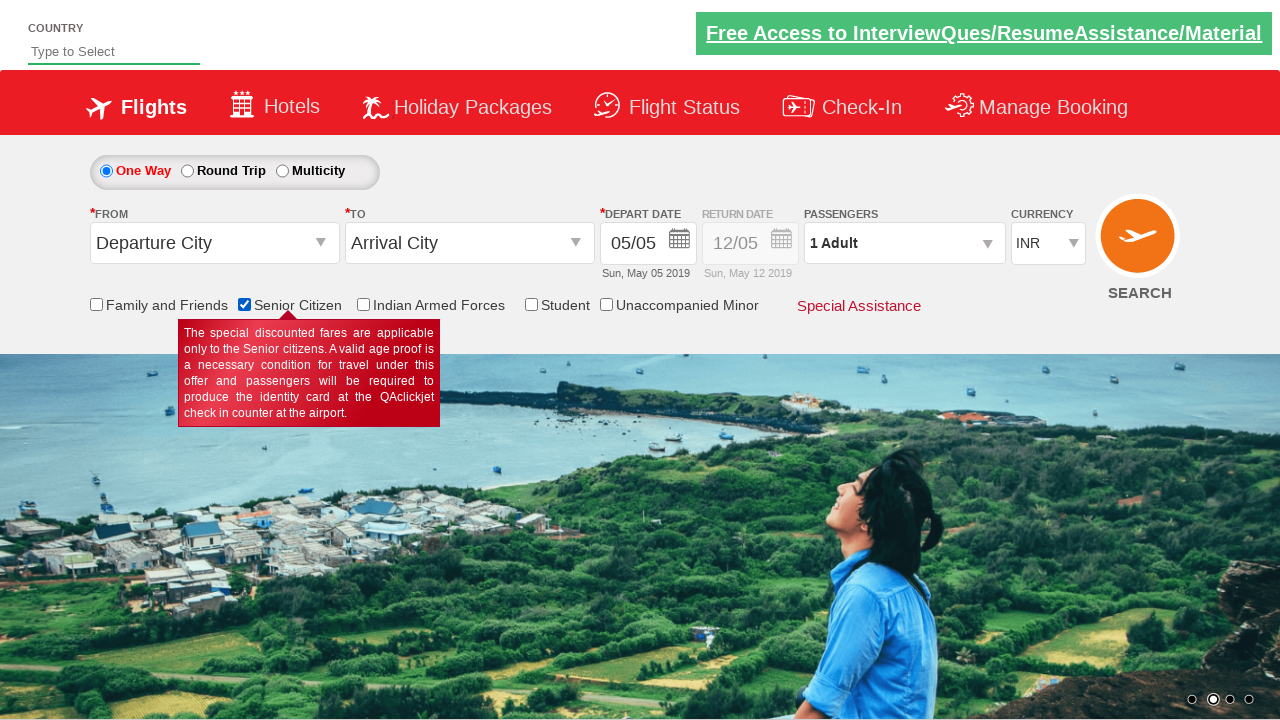

Verified Senior Citizen Discount checkbox is now selected
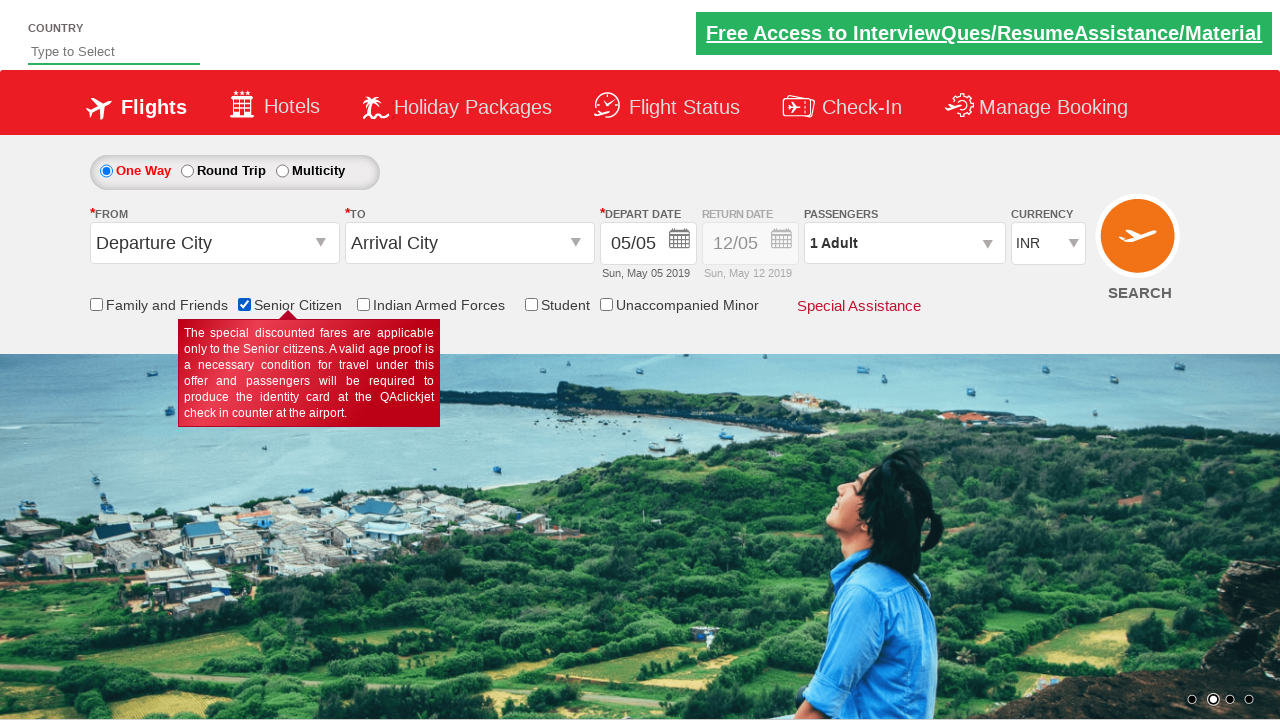

Located all checkbox elements on the page
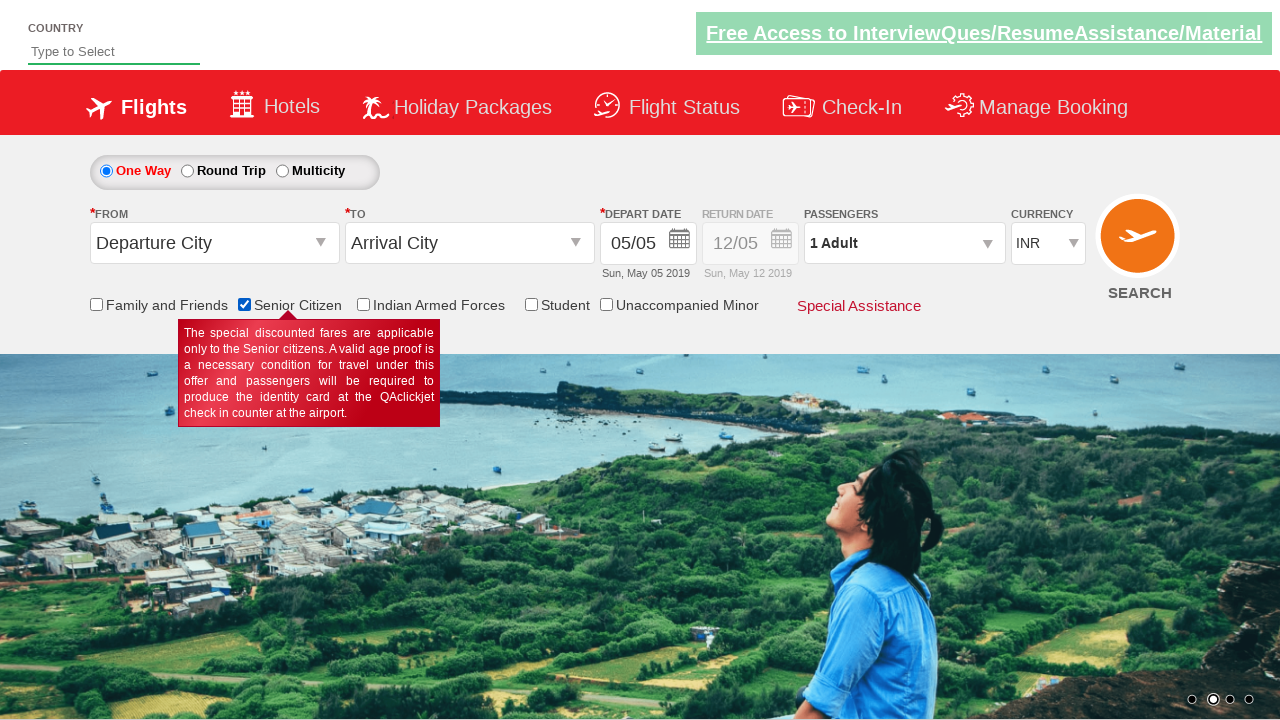

Counted all checkboxes on the page
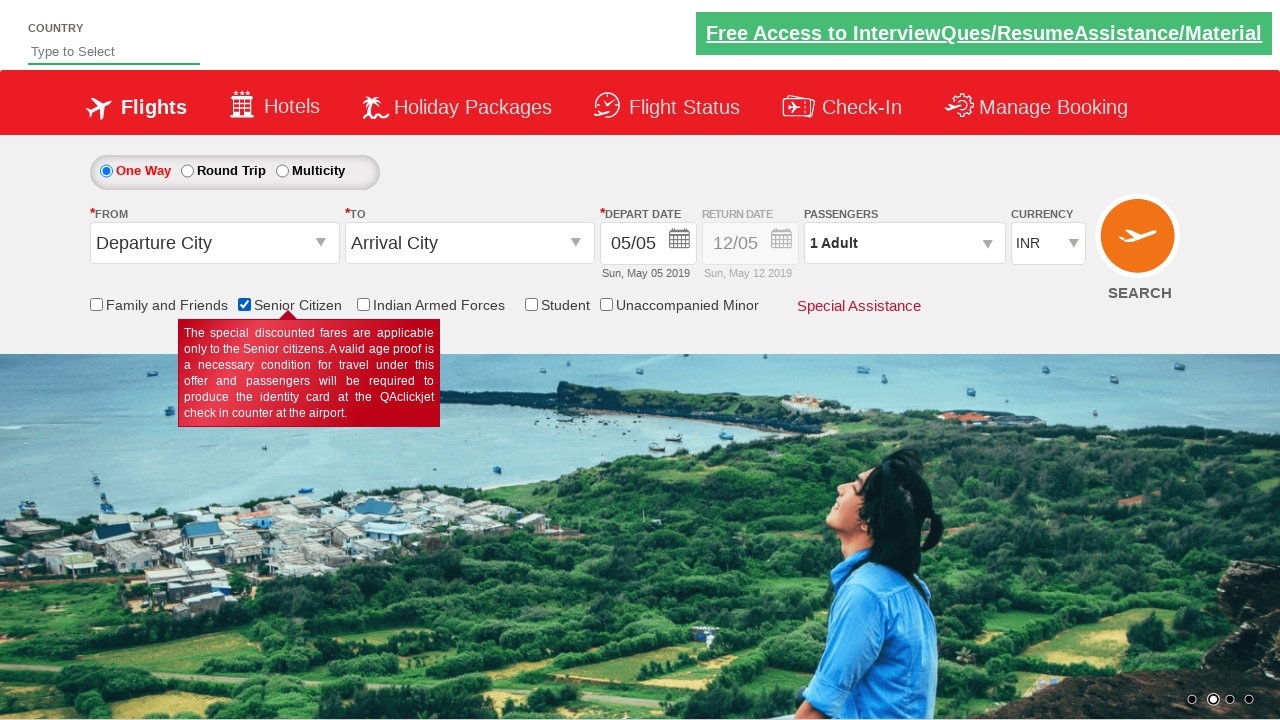

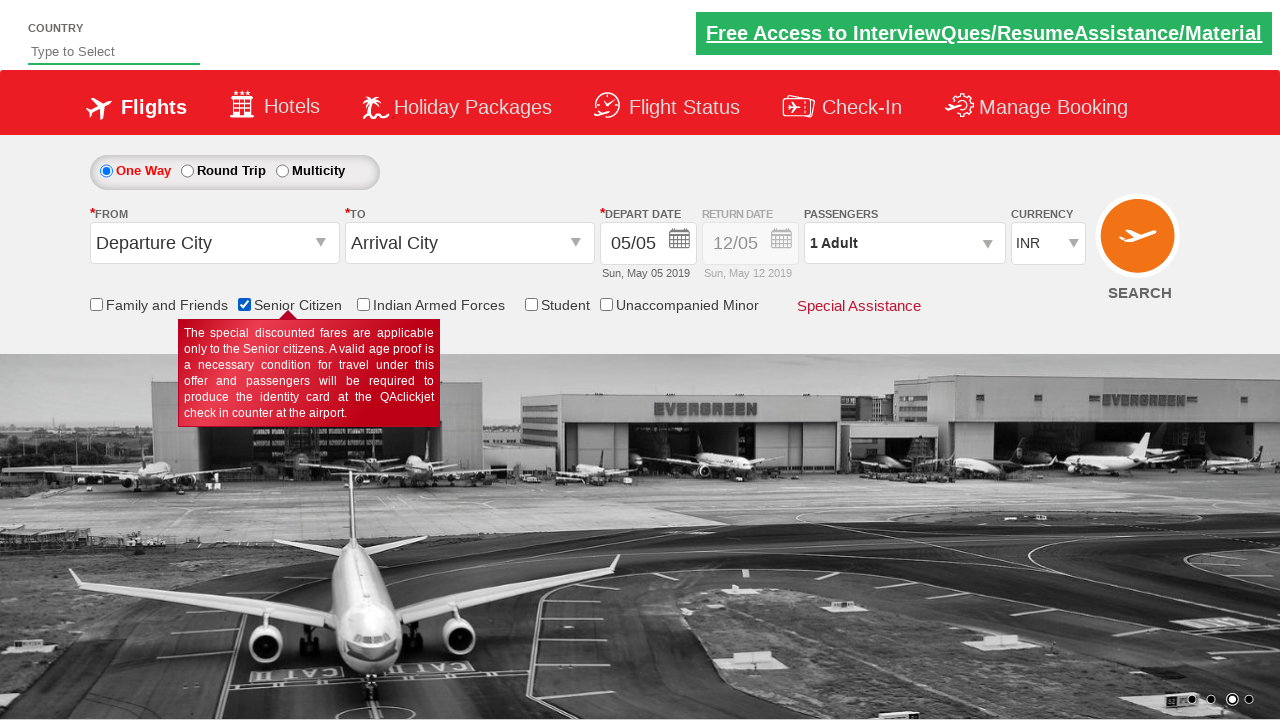